Tests email subscription feature by scrolling to footer, entering email address, and subscribing to newsletter

Starting URL: https://automationexercise.com

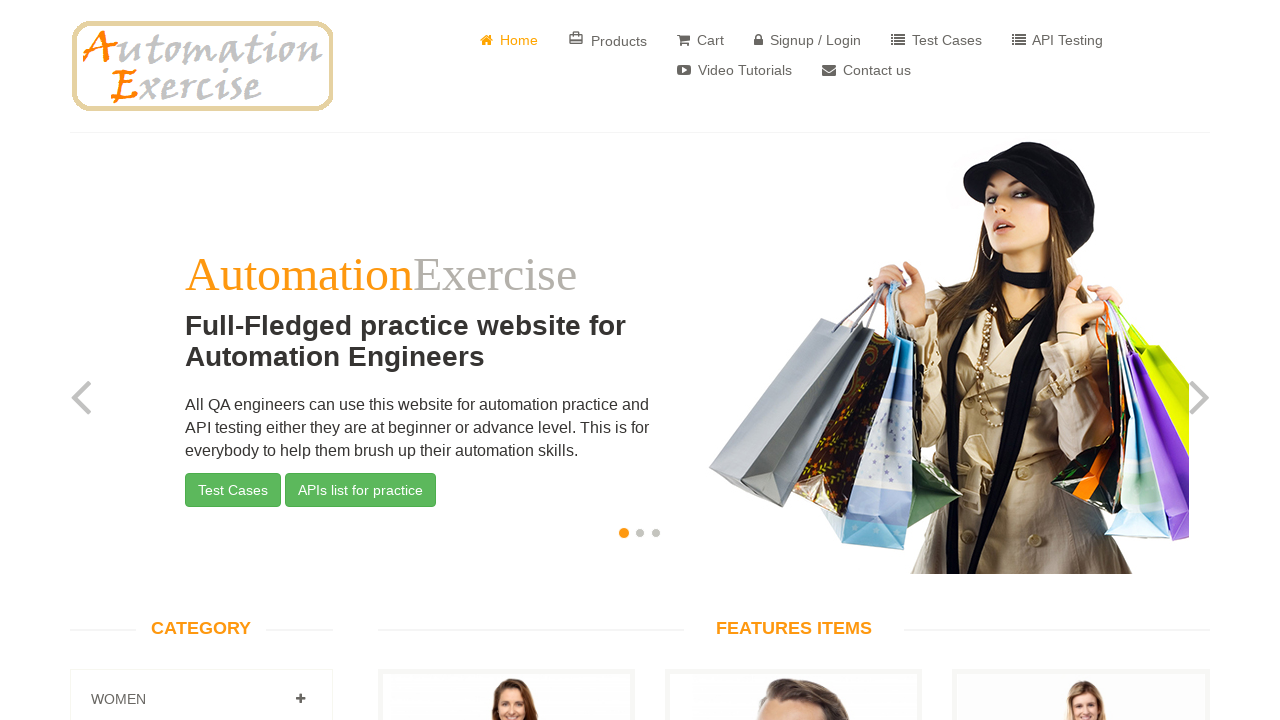

Scrolled to subscription email input field
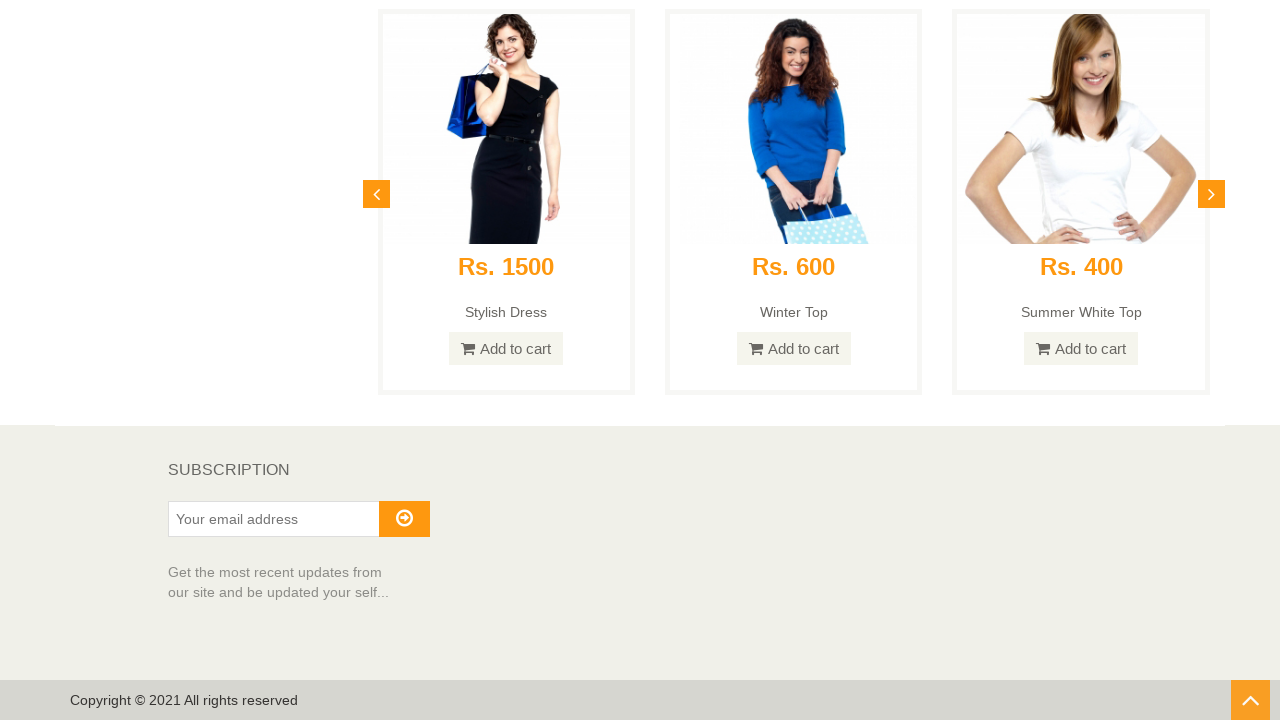

Subscription section heading loaded
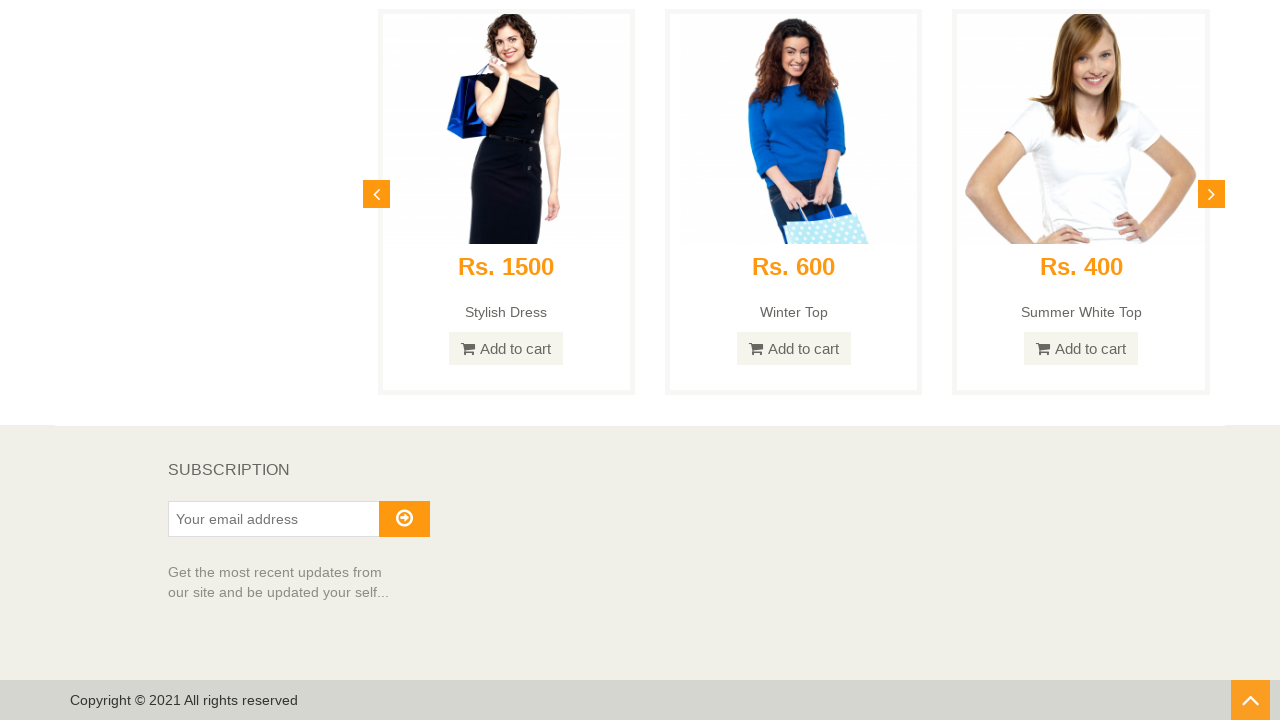

Entered email address 'testsubscriber@example.com' in subscription field on #susbscribe_email
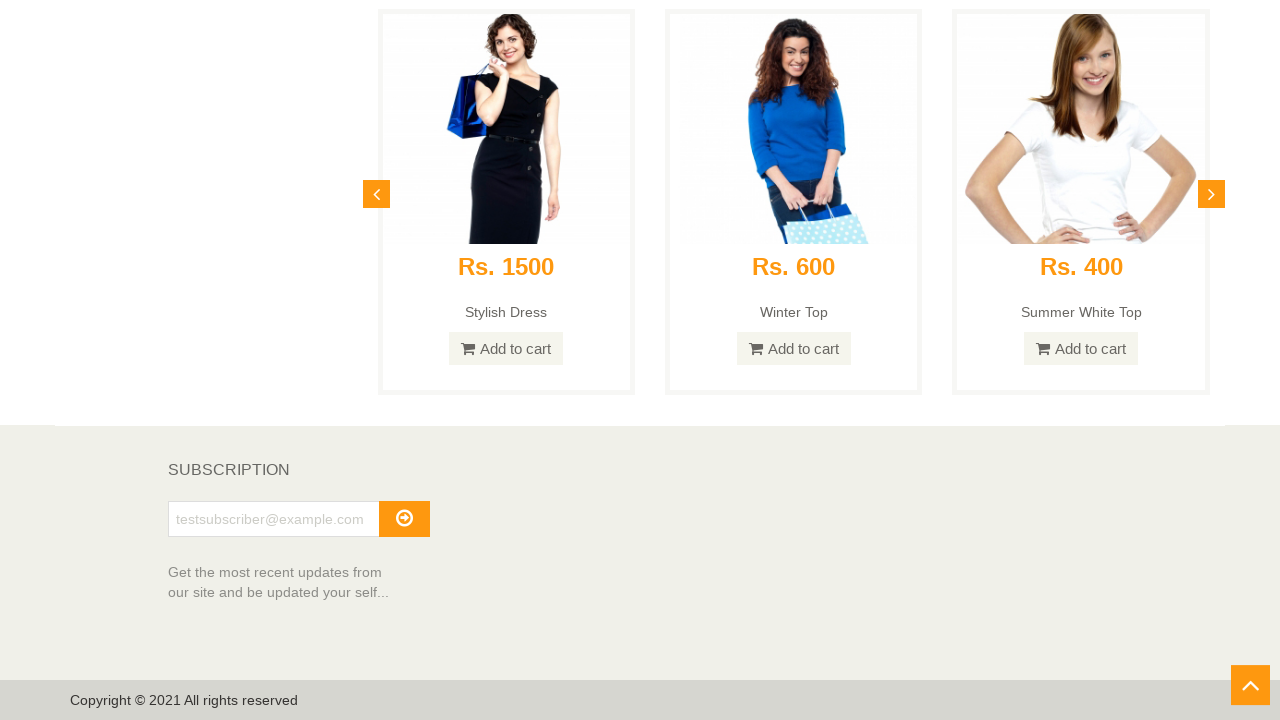

Clicked subscribe button at (404, 519) on #subscribe
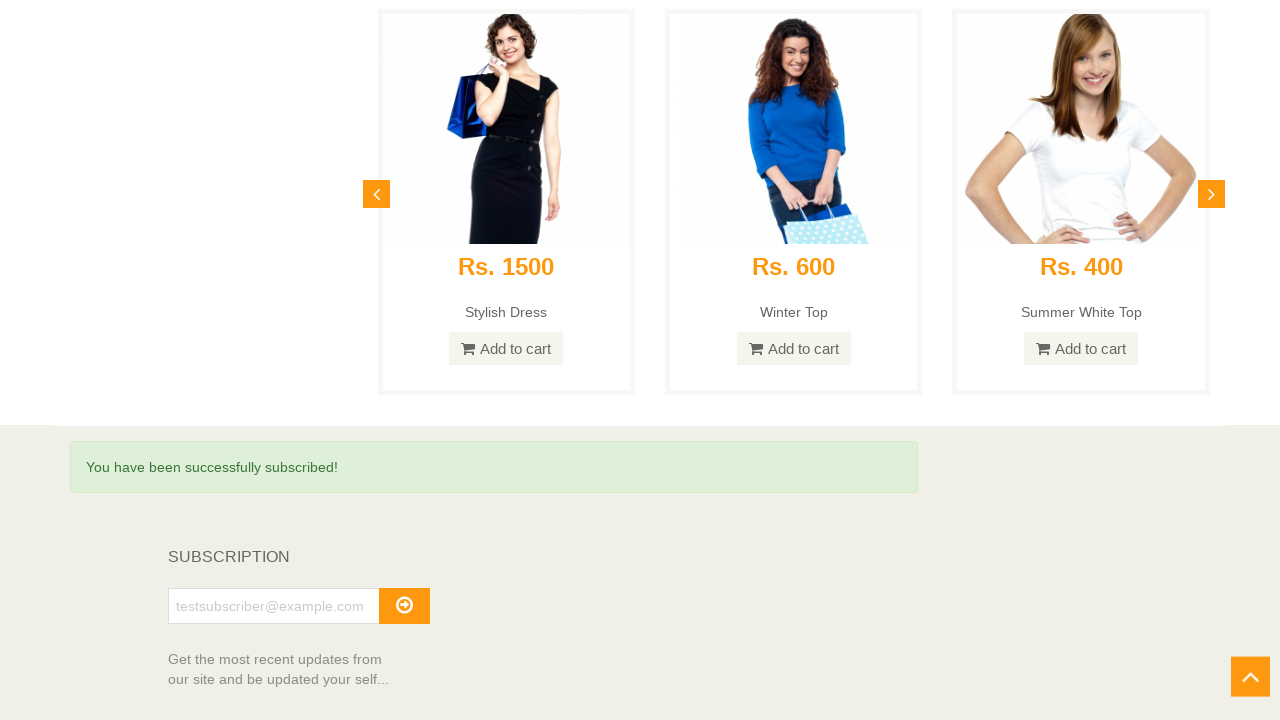

Subscription success message appeared
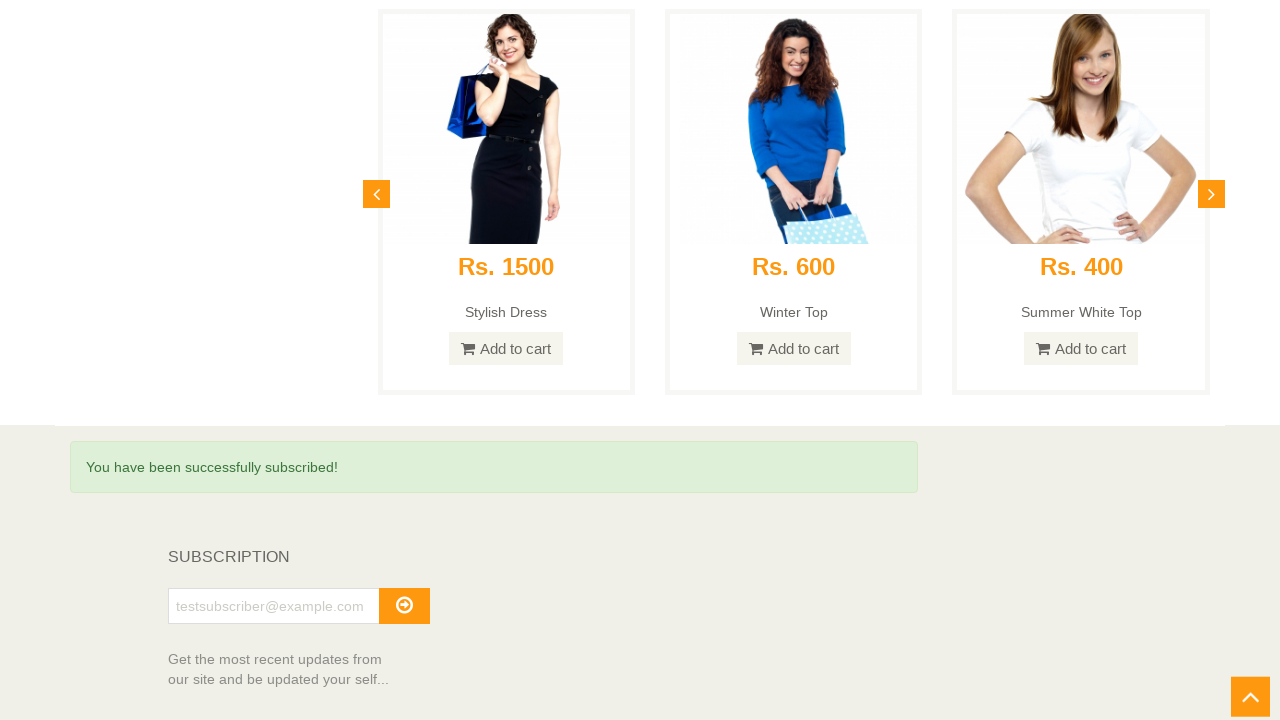

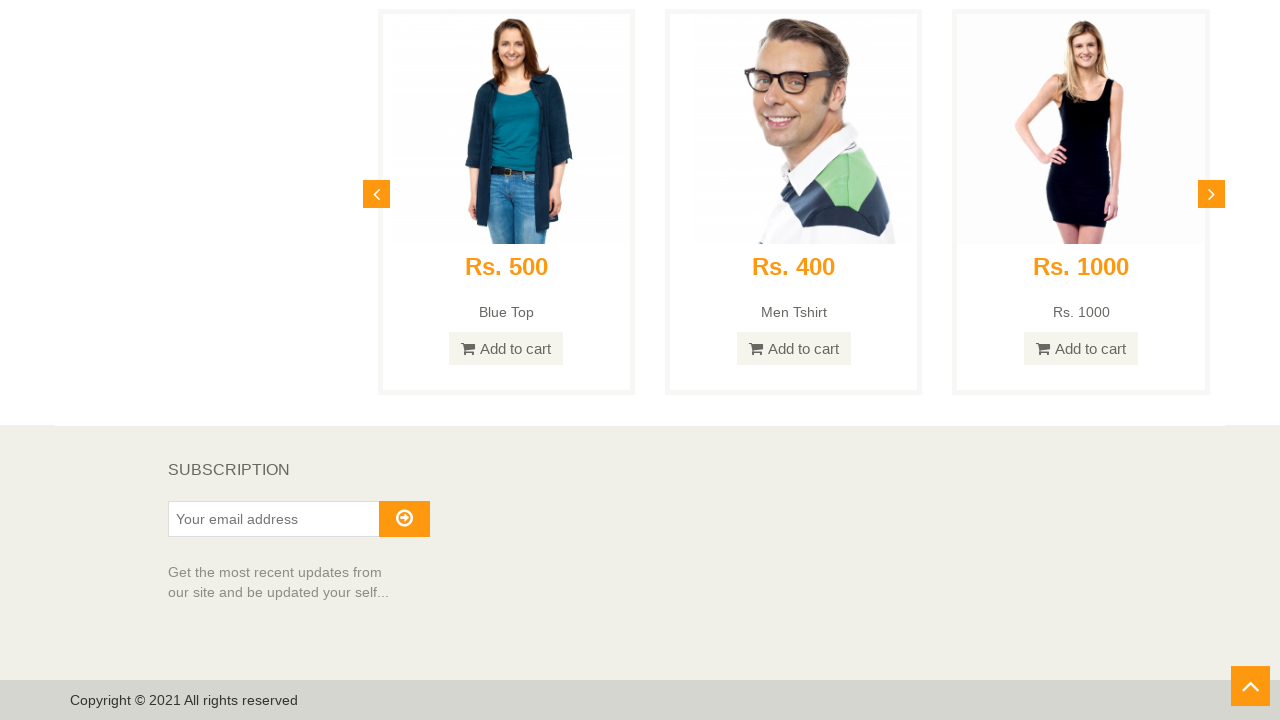